Navigates to the Japanese Ministry of Health website, finds a specific link about prescription naming conventions, clicks it, then clicks on an Excel download link.

Starting URL: https://www.mhlw.go.jp/stf/seisakunitsuite/bunya/0000078916.html

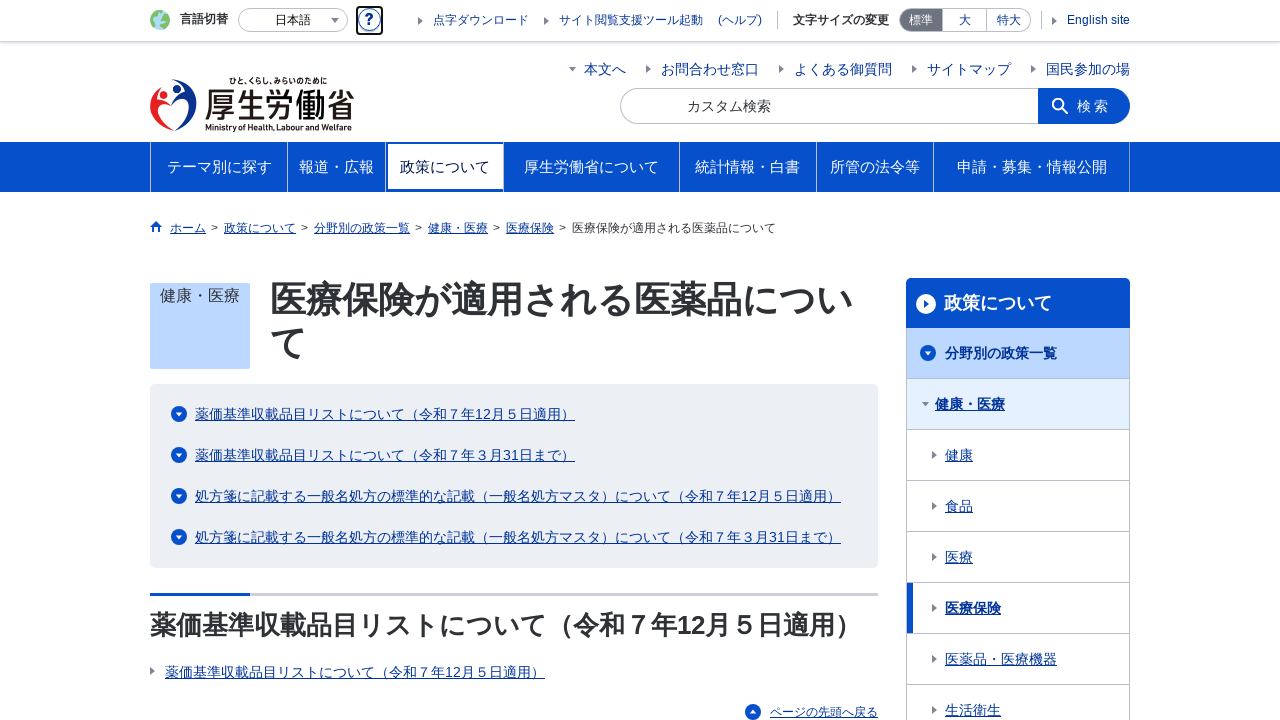

Waited for prescription list items to load on the MHLW page
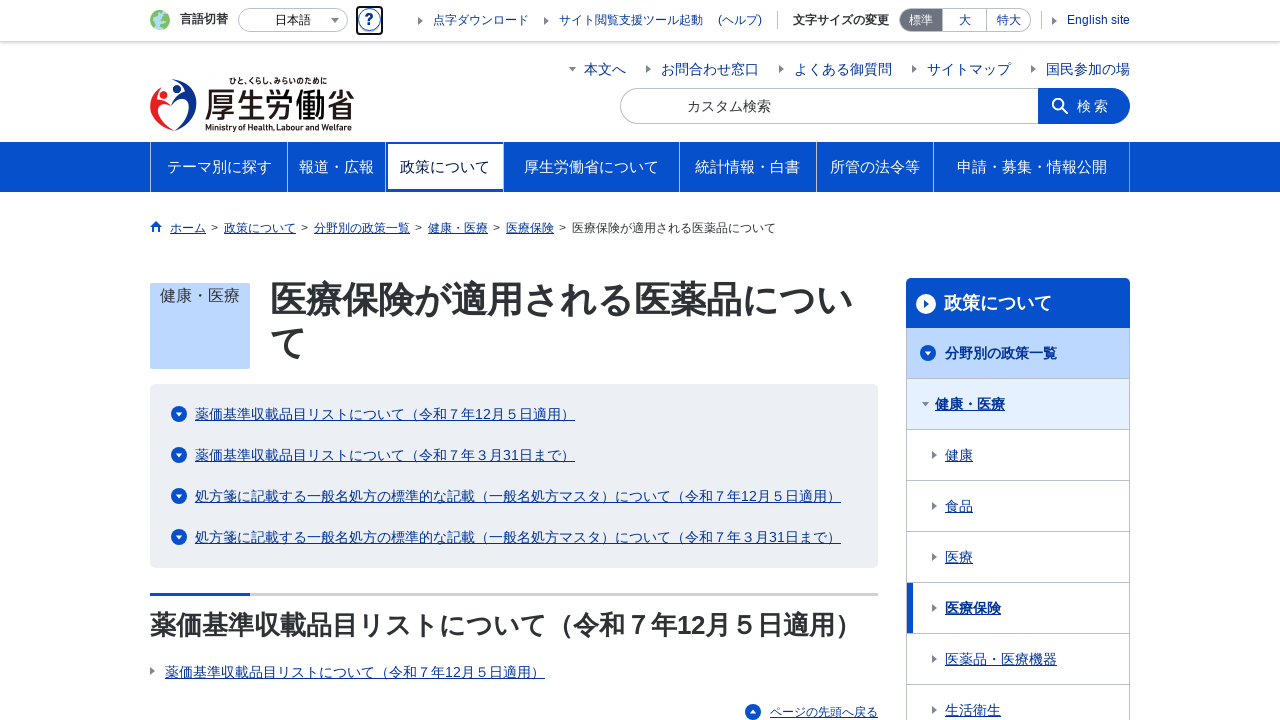

Retrieved all list item elements from the page
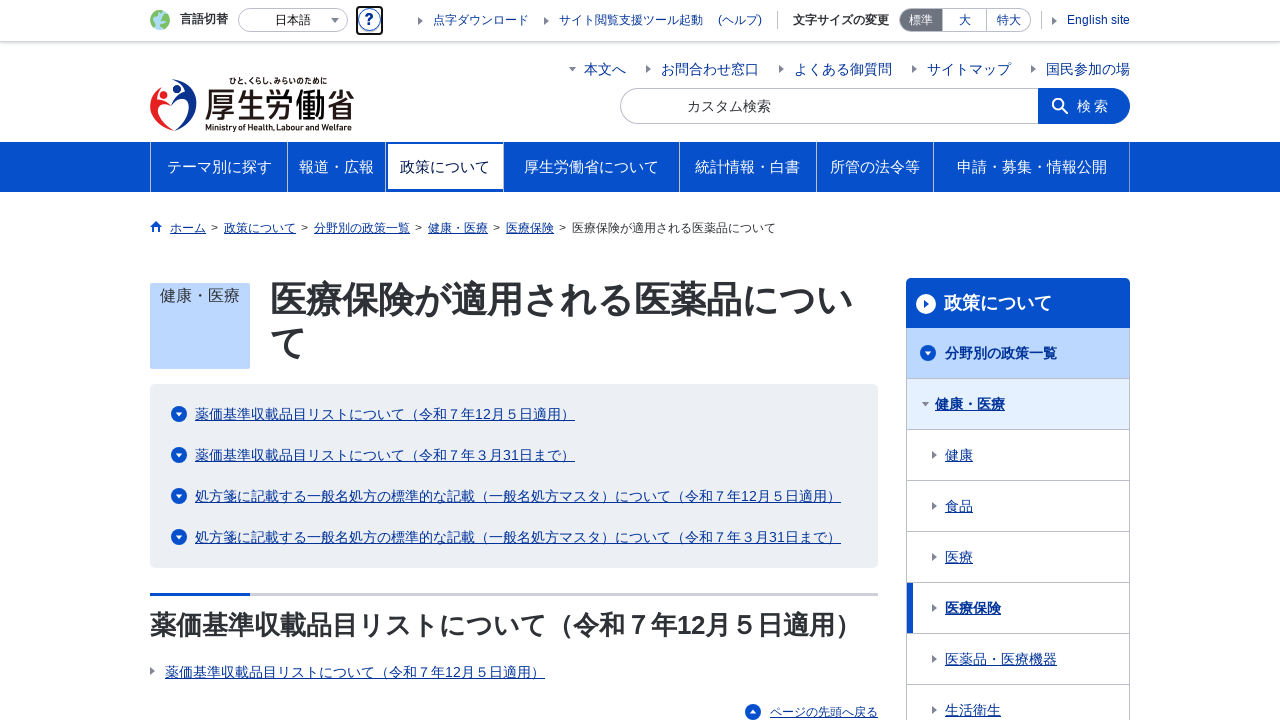

Found and clicked the link about prescription naming conventions (一般名処方マスタ)
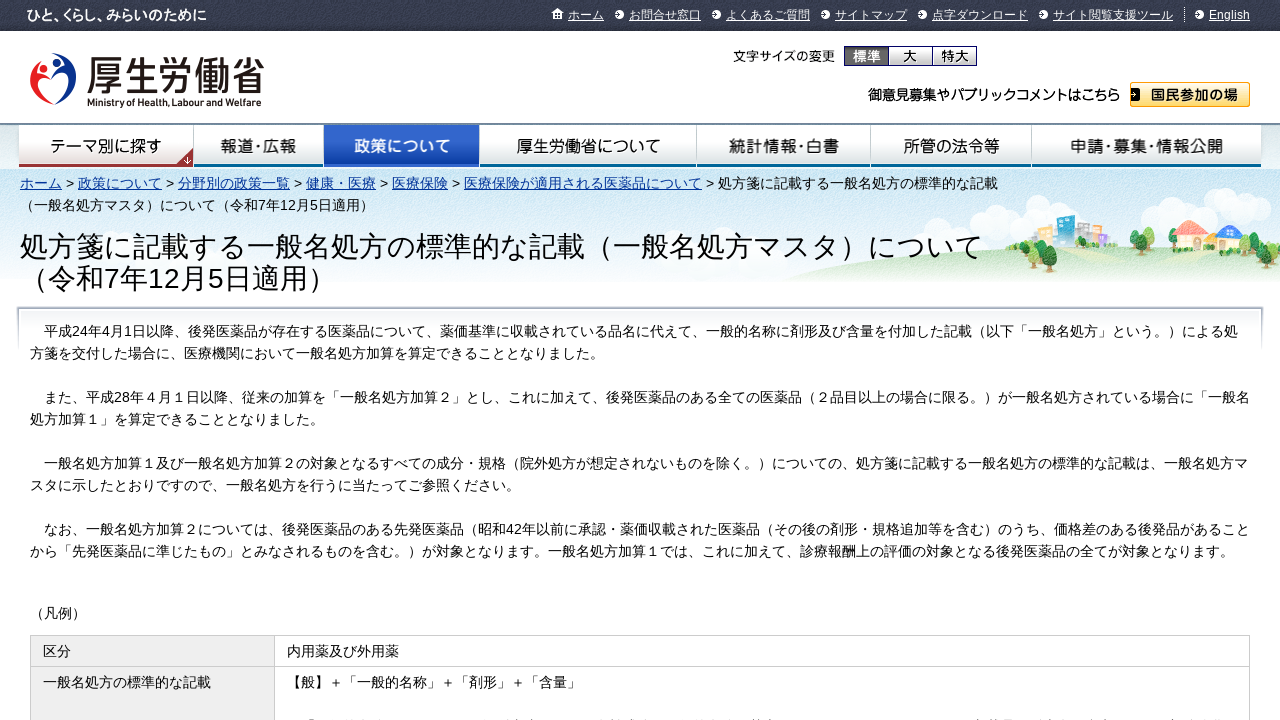

Waited for the Excel download link to appear on the page
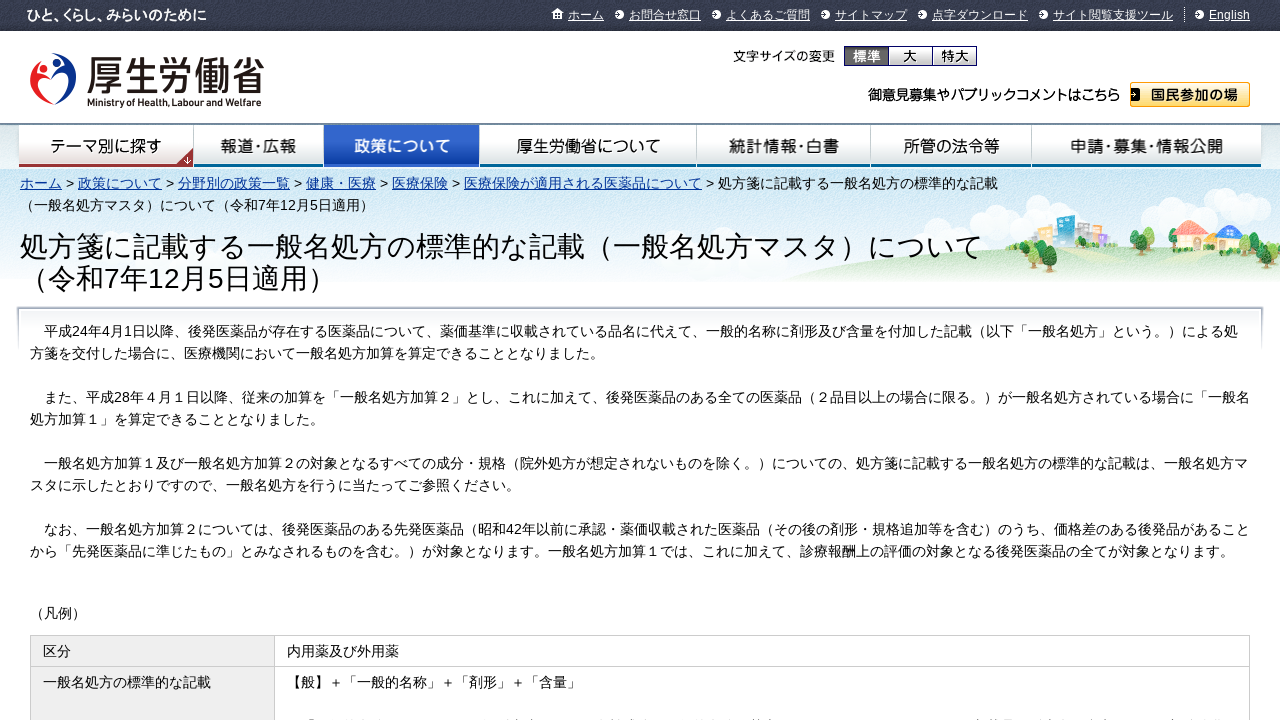

Retrieved the Excel download link element
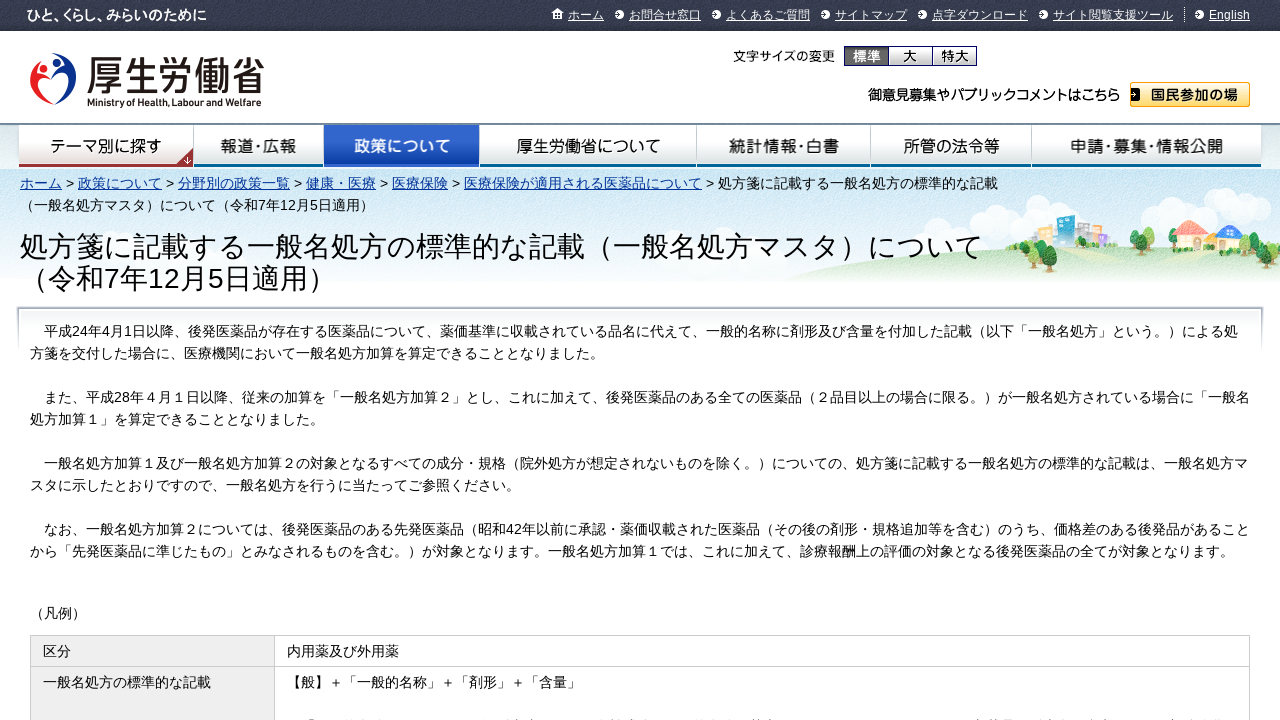

Clicked the Excel download link to initiate file download
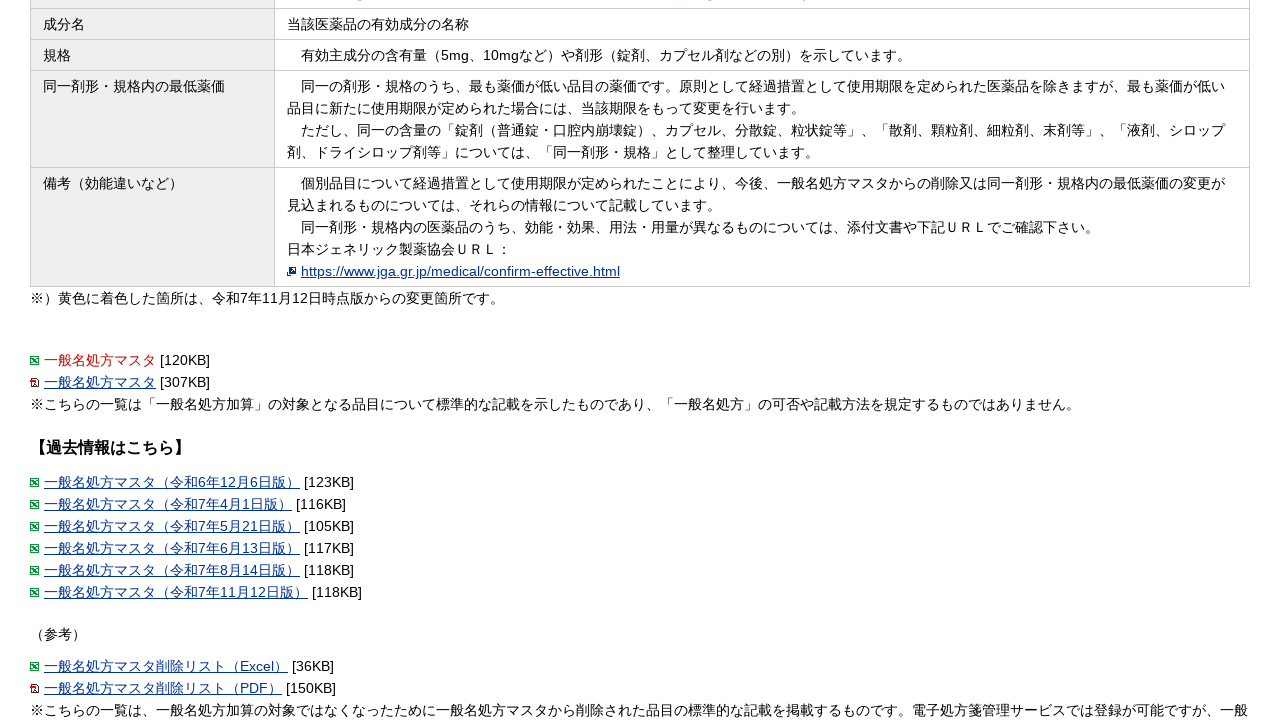

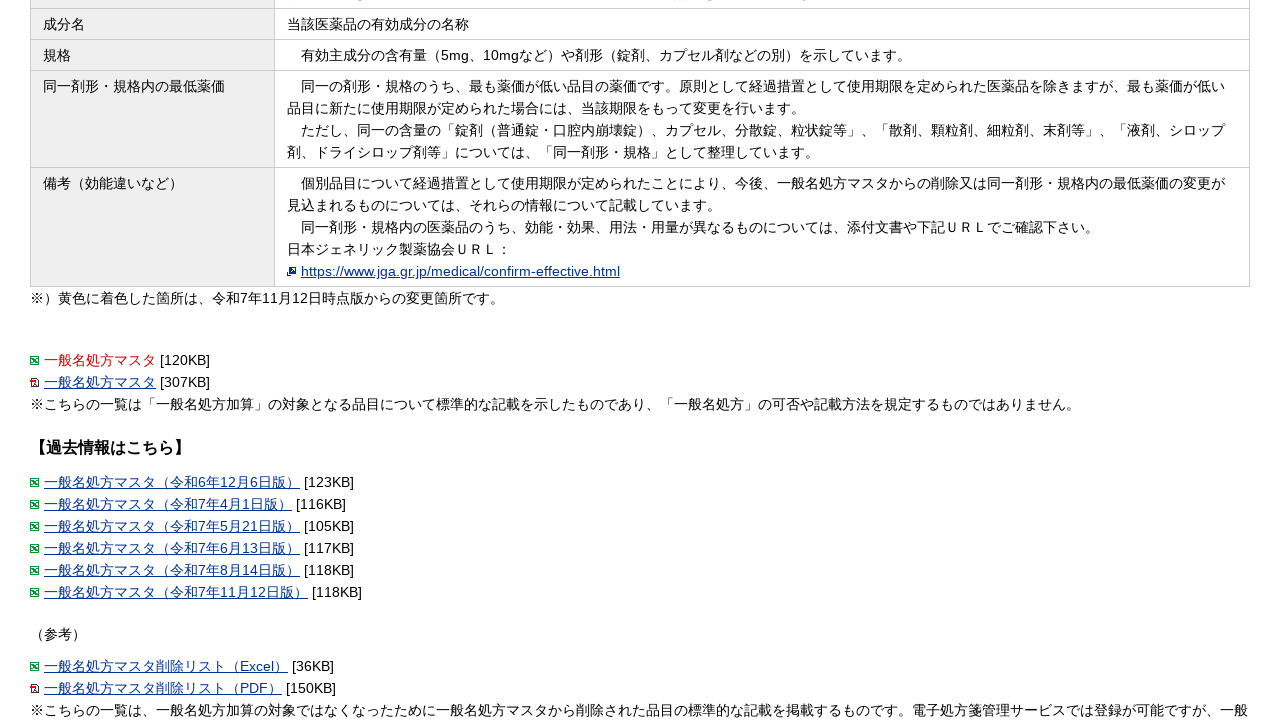